Tests handling of multiple browser tabs by clicking a link that opens a new tab, verifying content on the new tab, then switching back to the original tab

Starting URL: https://www.techglobal-training.com/

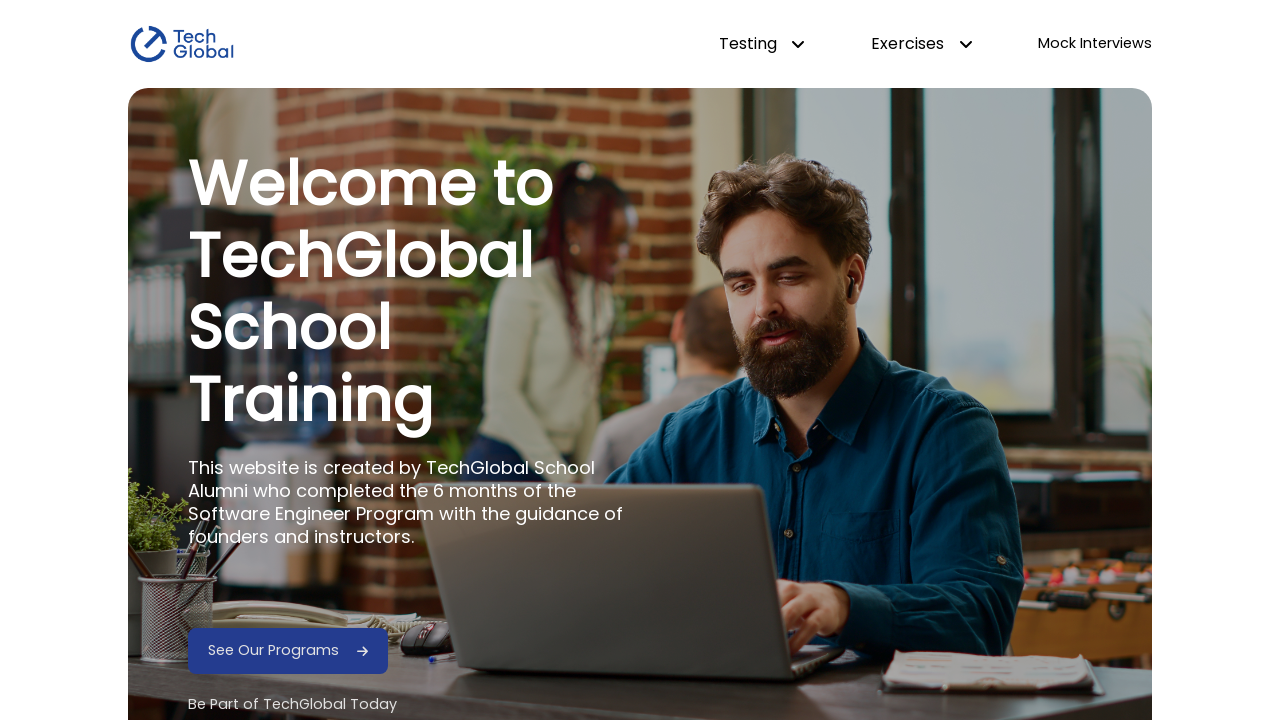

Clicked 'See Our Programs' link to open new tab at (274, 651) on internal:role=link[name="See Our Programs"i]
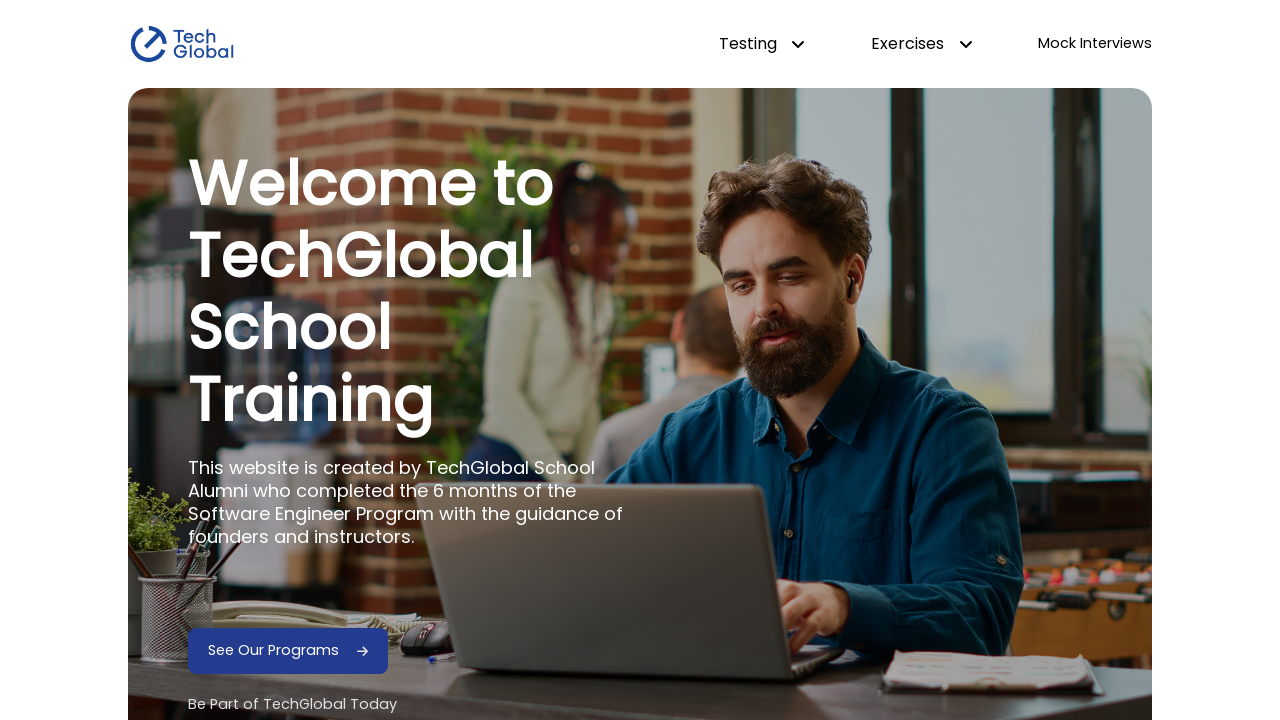

New tab opened and captured
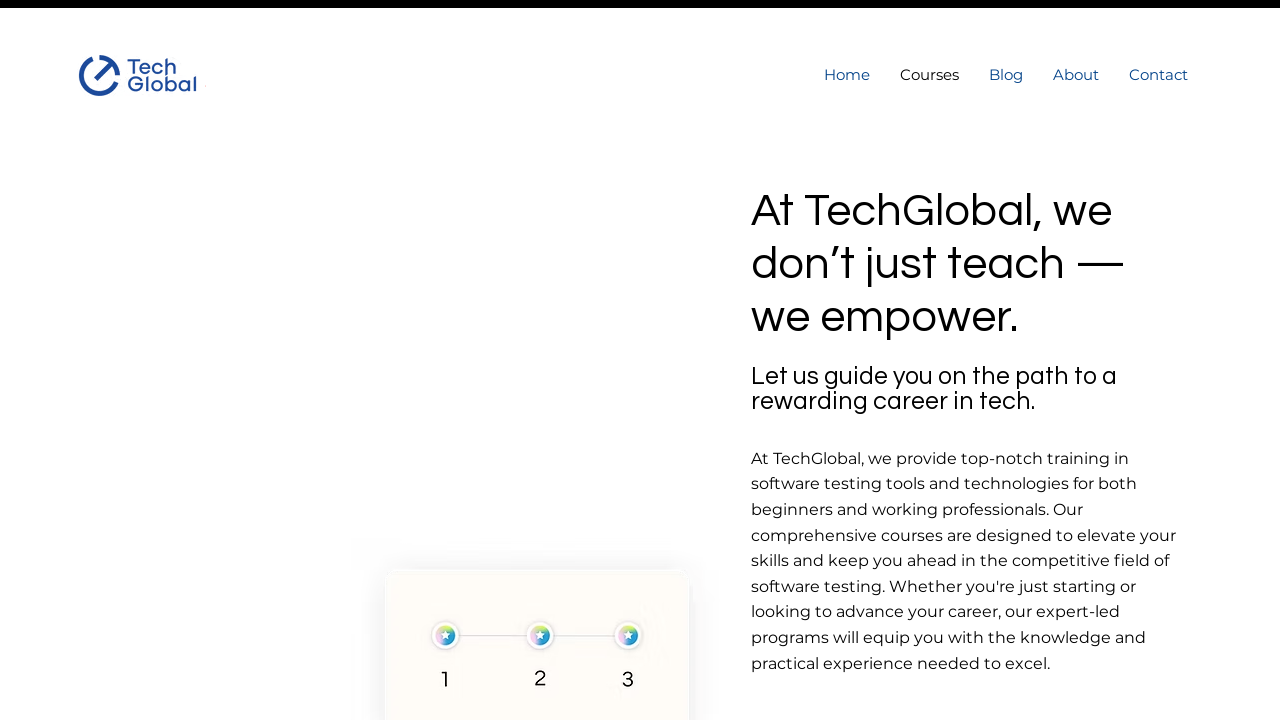

New tab finished loading
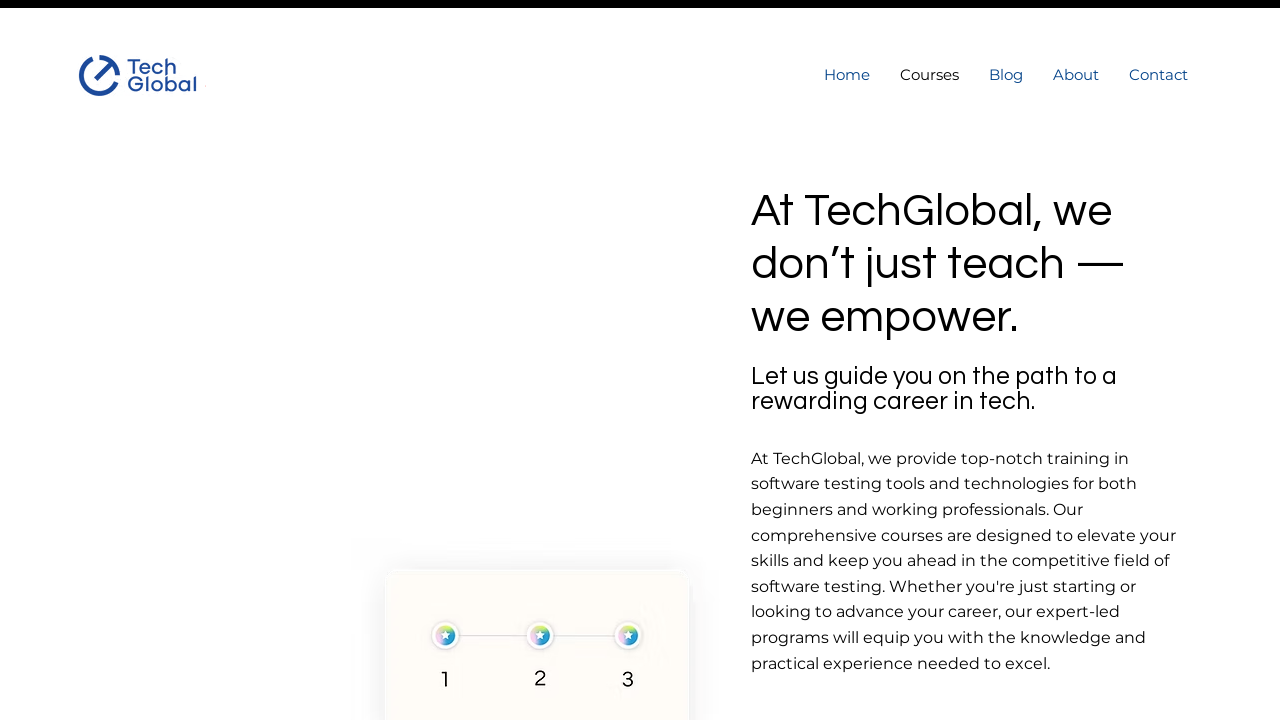

Verified 'What do we offer?' text is present on new tab
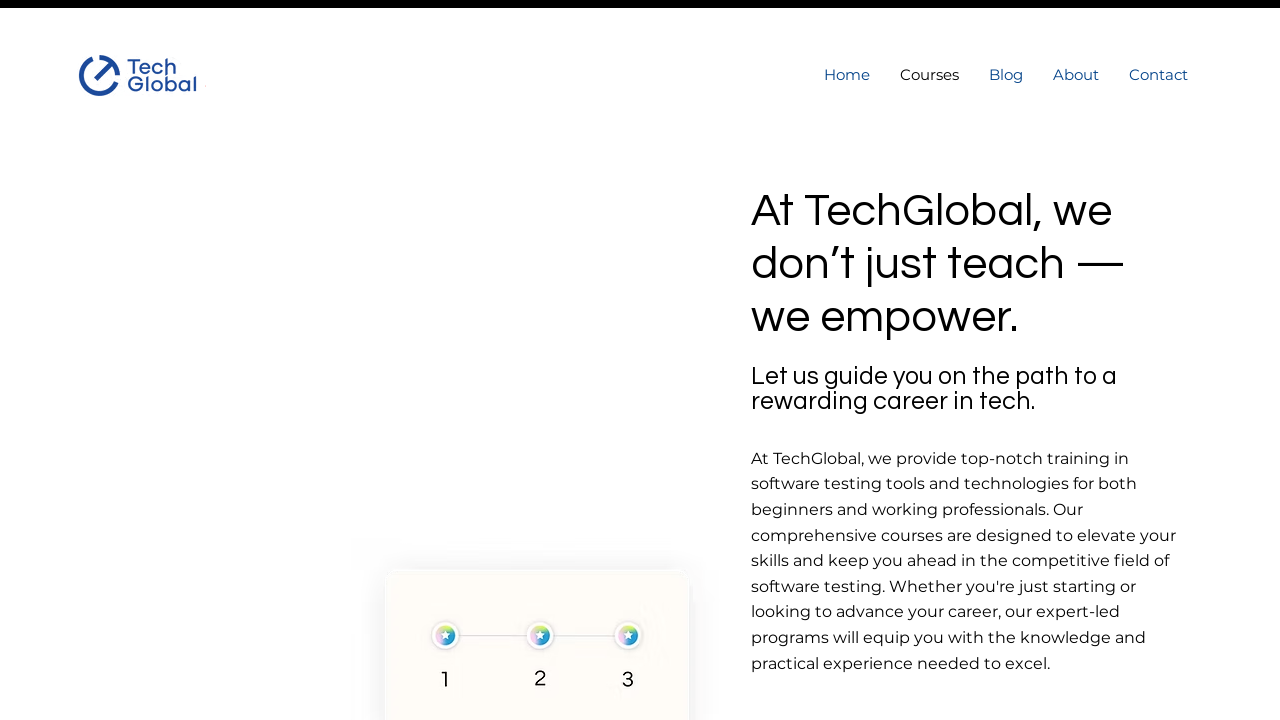

Brought original tab to front
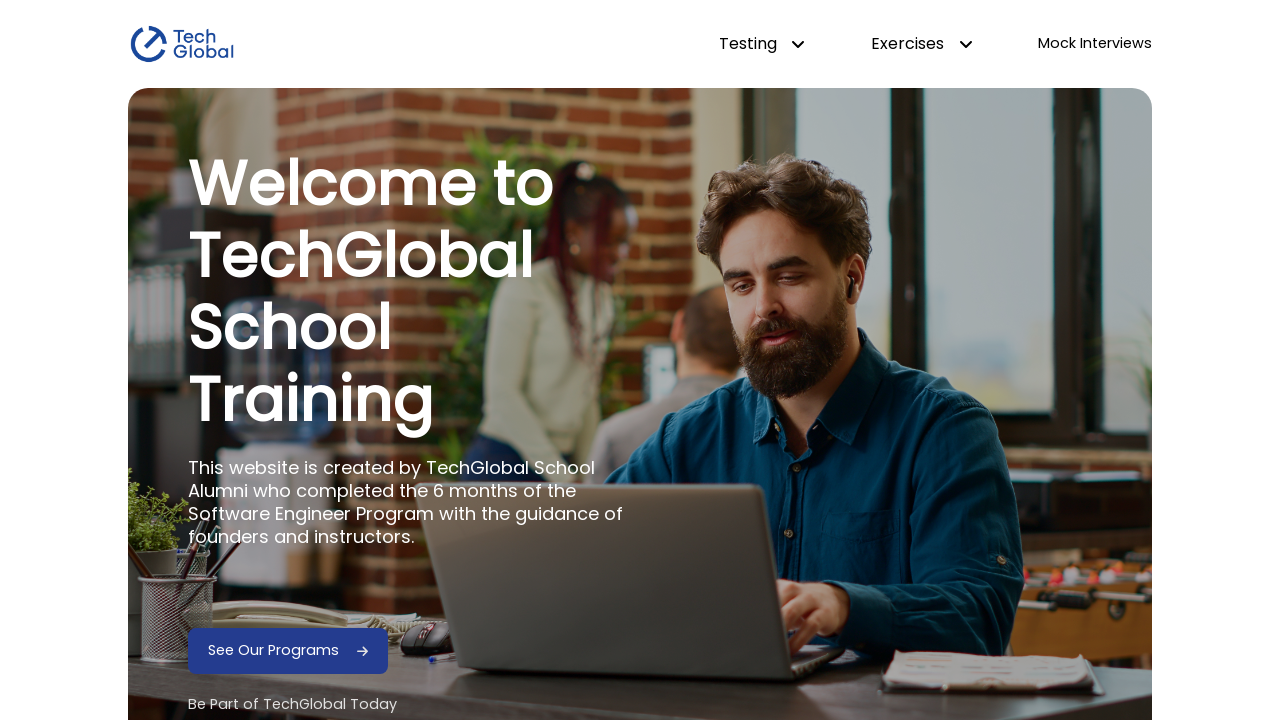

Verified 'Welcome to TechGlobal' text is present on original tab
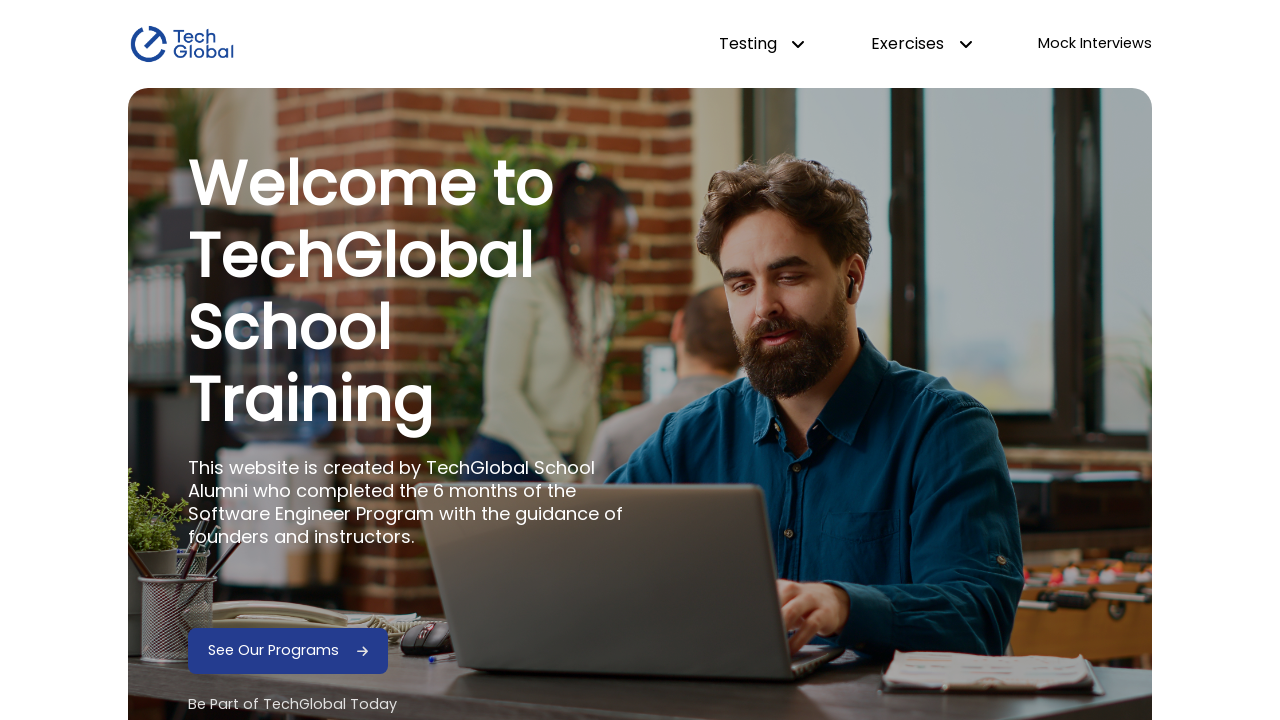

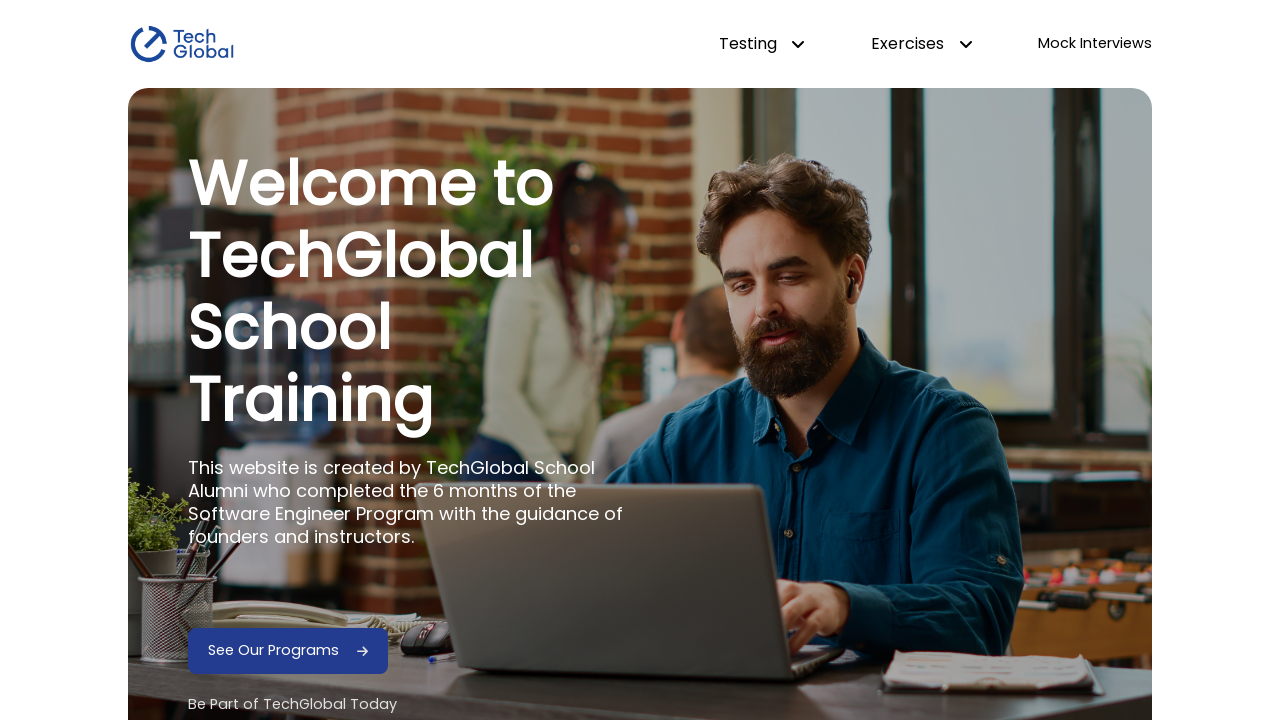